Tests different mouse click actions (single click, double click, and right click) on form input elements on a demo page

Starting URL: http://sahitest.com/demo/clicks.htm

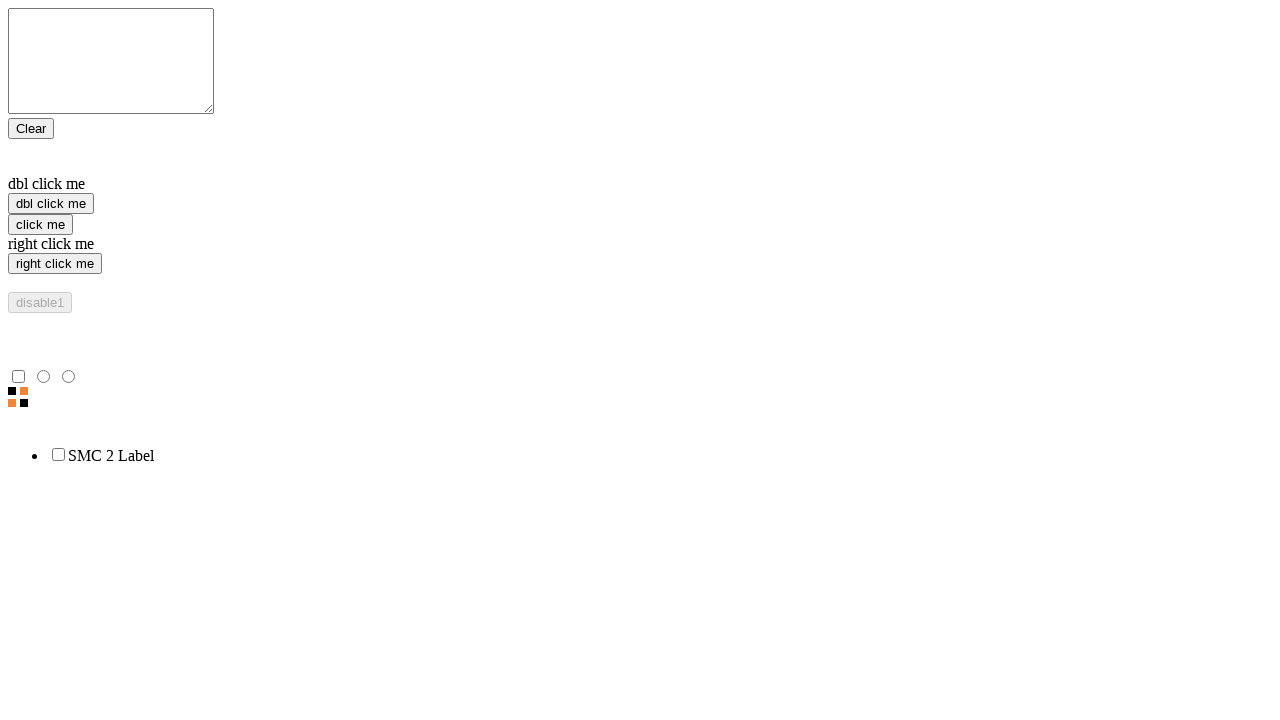

Navigated to clicks demo page
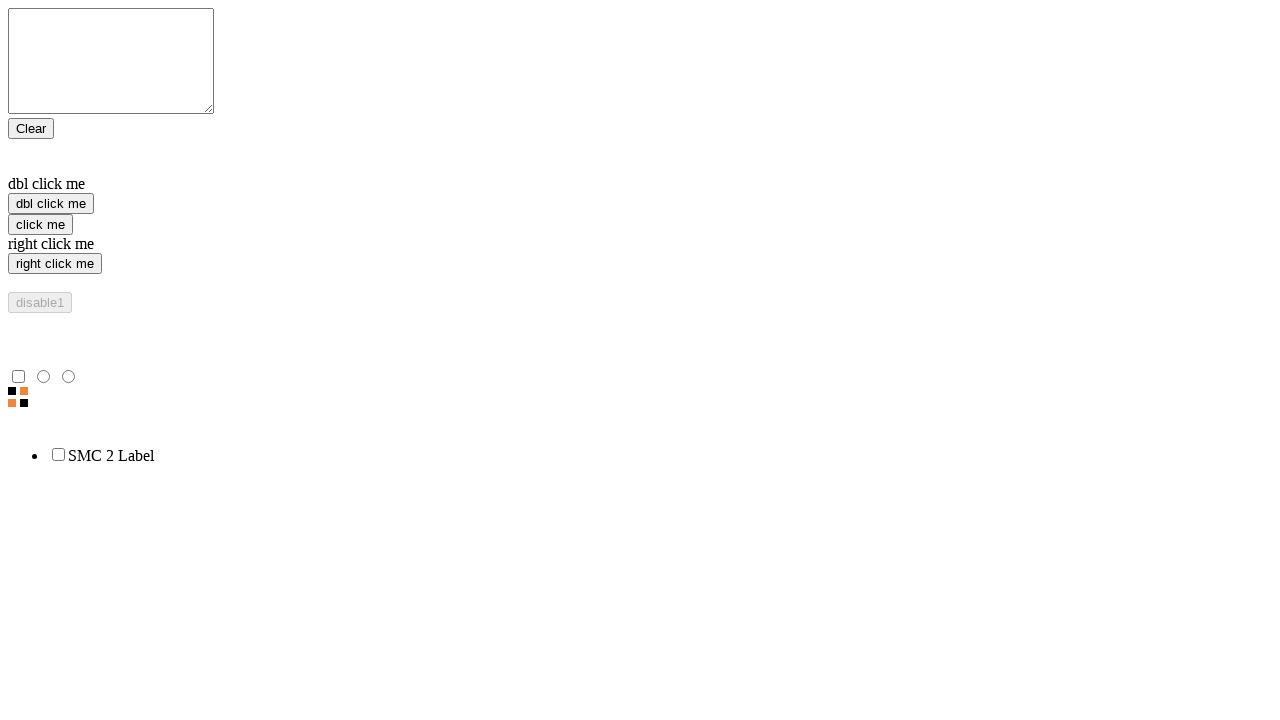

Located single click input element
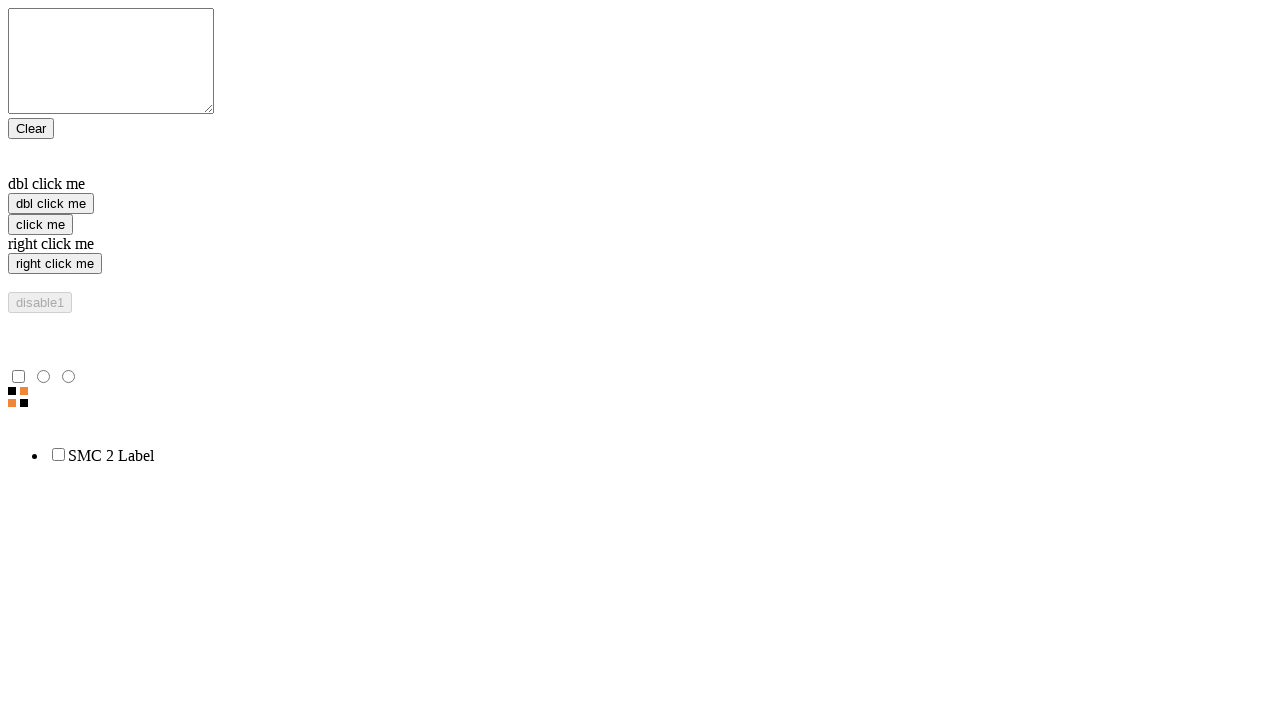

Located double click input element
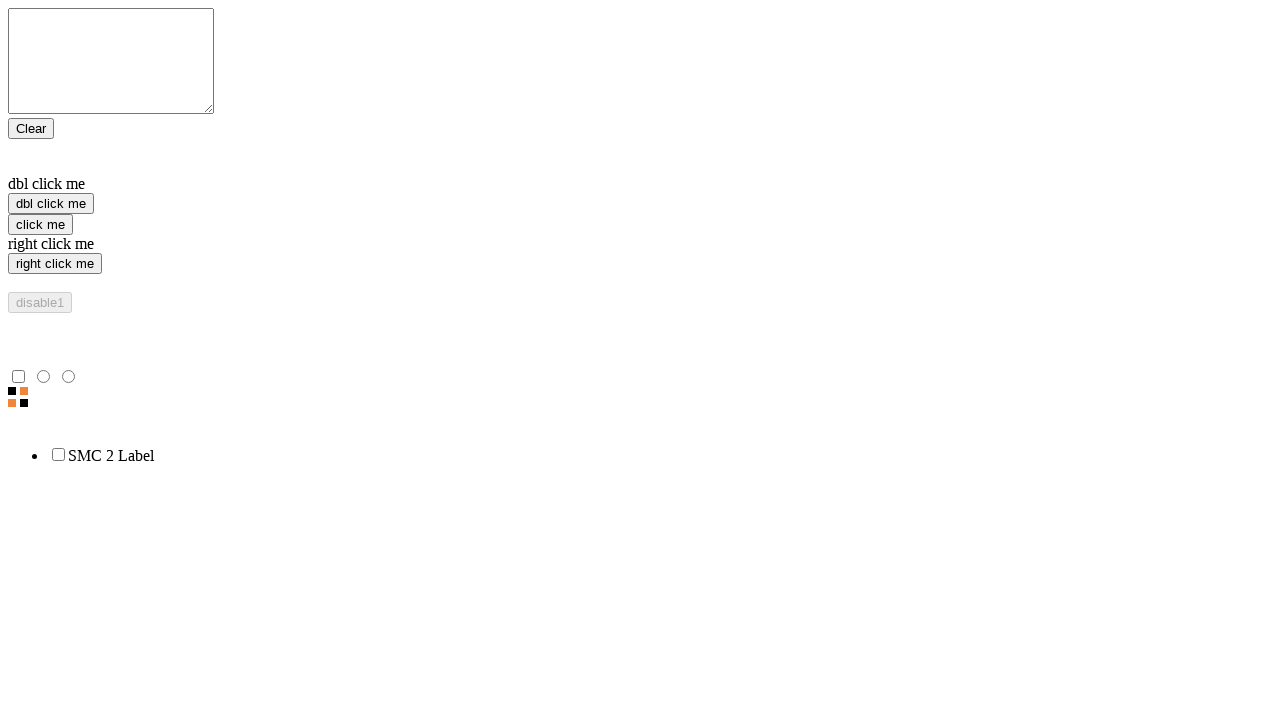

Located right click input element
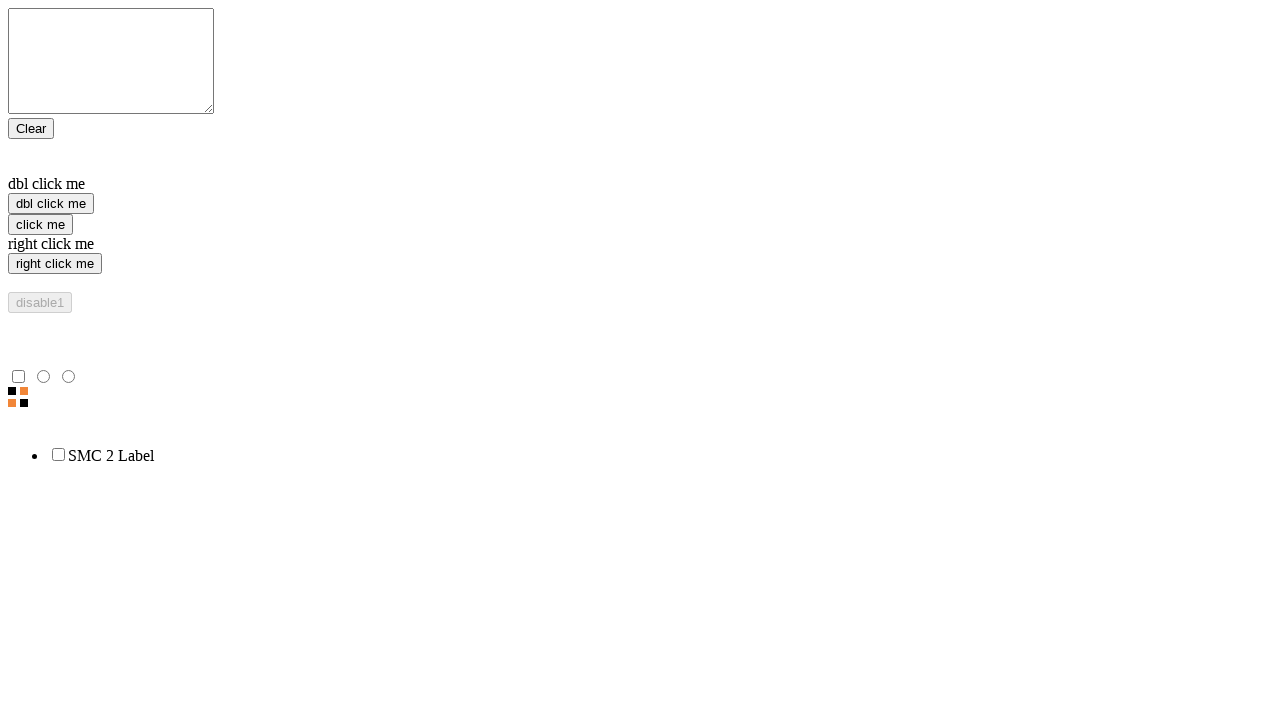

Performed single click on input element at (40, 224) on xpath=/html/body/form/input[3]
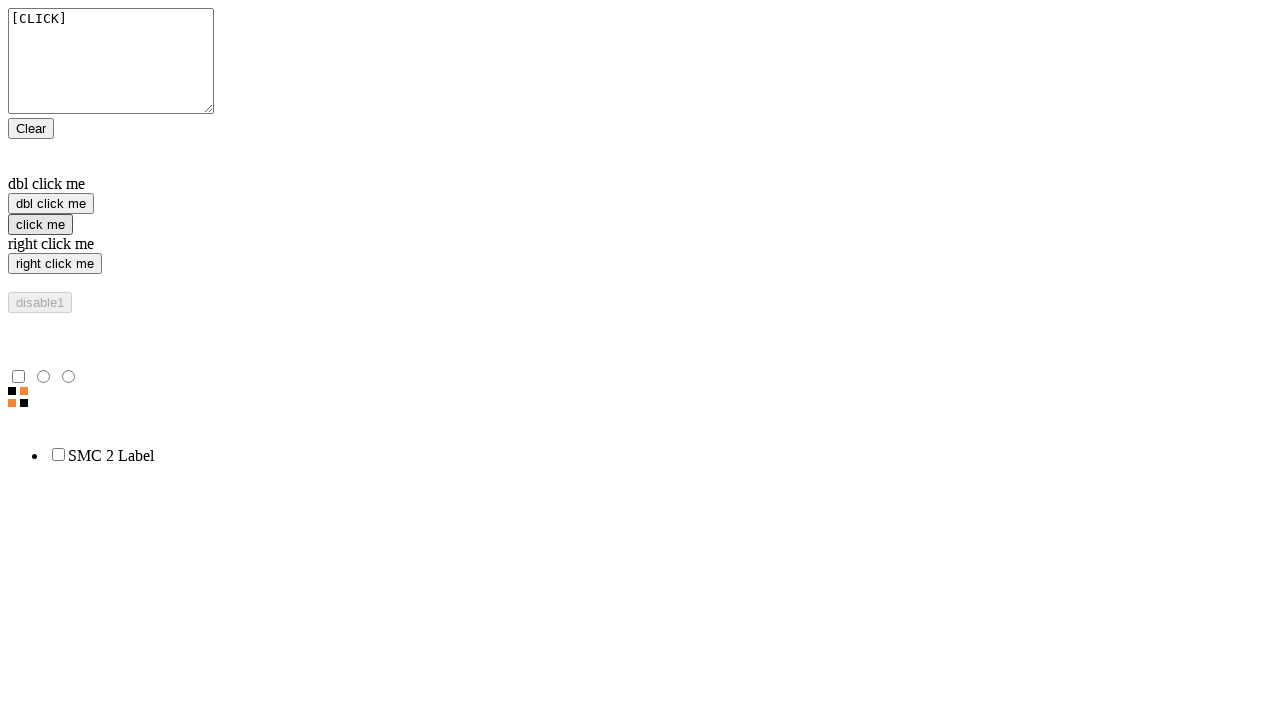

Performed double click on input element at (51, 204) on xpath=/html/body/form/input[2]
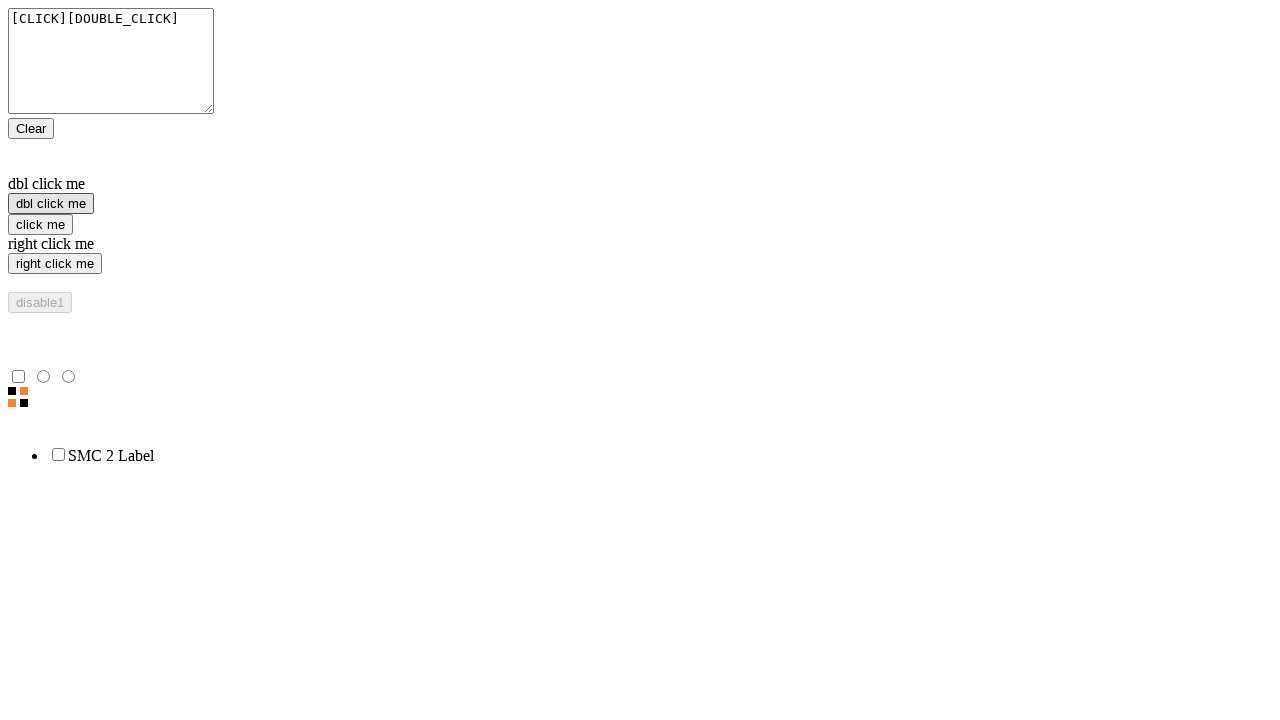

Performed right click on input element at (55, 264) on xpath=/html/body/form/input[4]
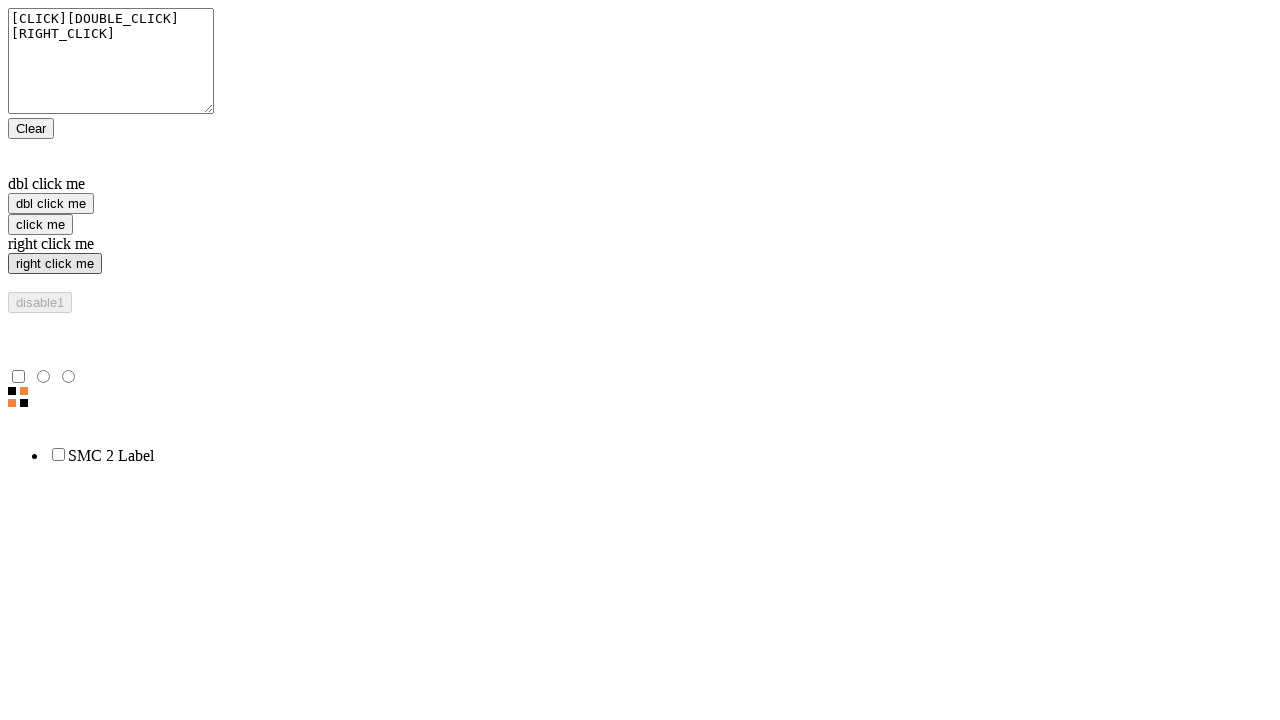

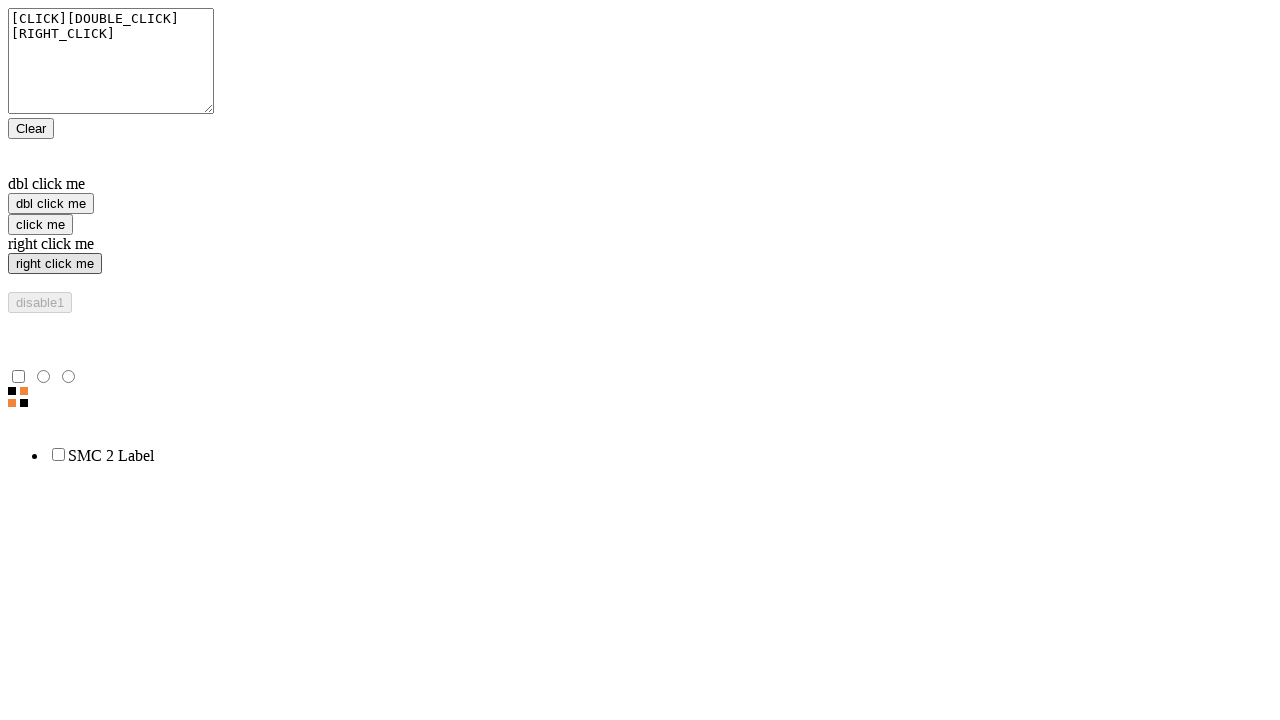